Tests dropdown selection functionality by clicking on a combo box and selecting an option from the dropdown list

Starting URL: https://testautomationpractice.blogspot.com/

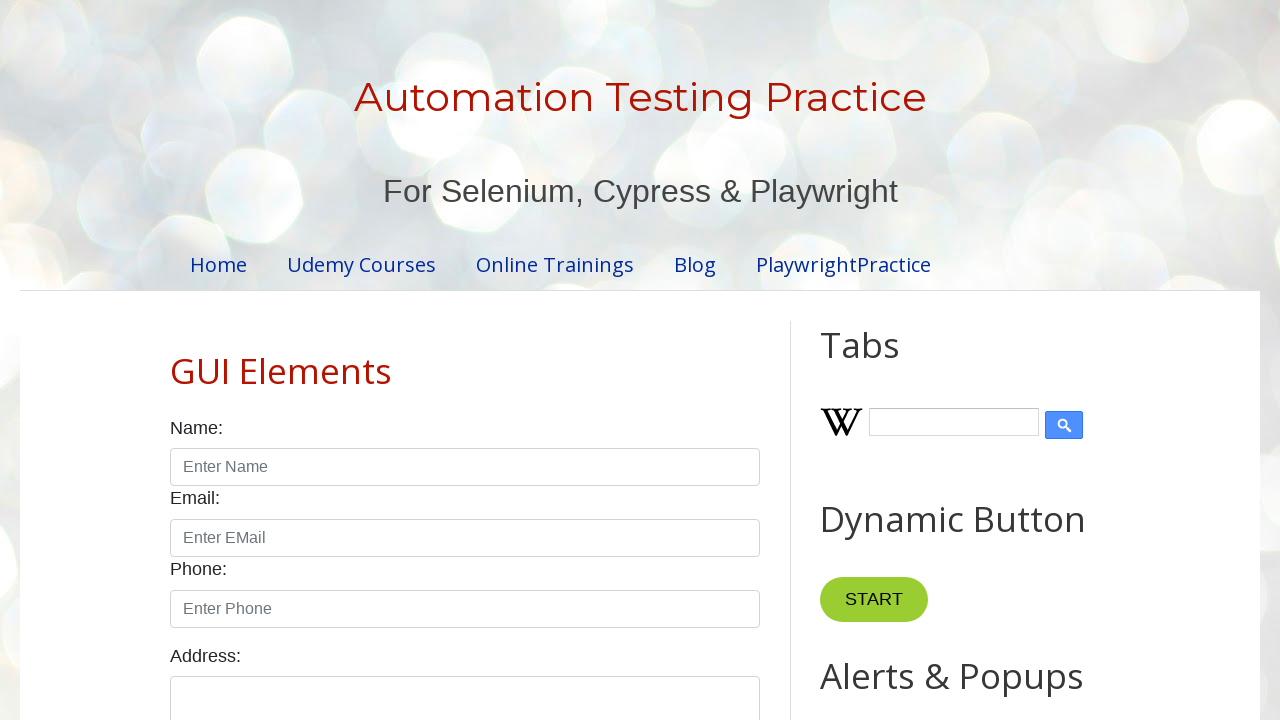

Clicked on combo box to open dropdown at (920, 360) on xpath=//*[@id='comboBox']
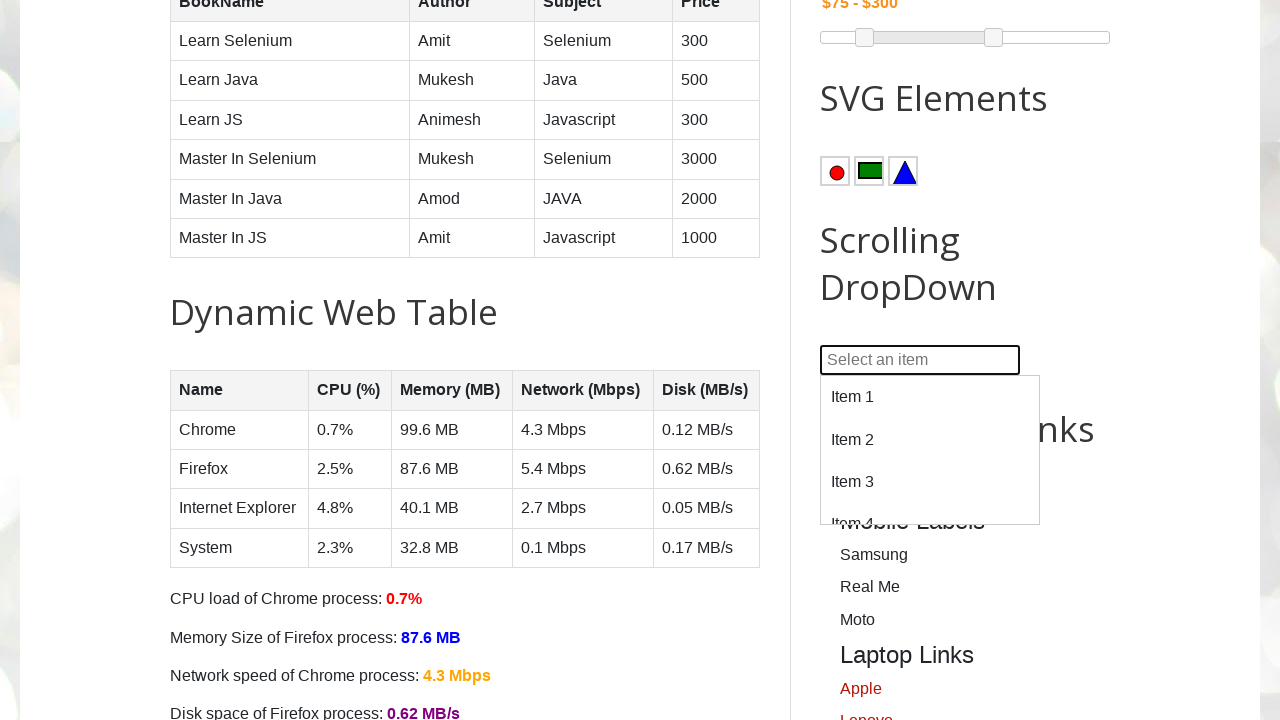

Selected option 29 from dropdown list at (930, 450) on xpath=//*[@id='dropdown']/div[29]
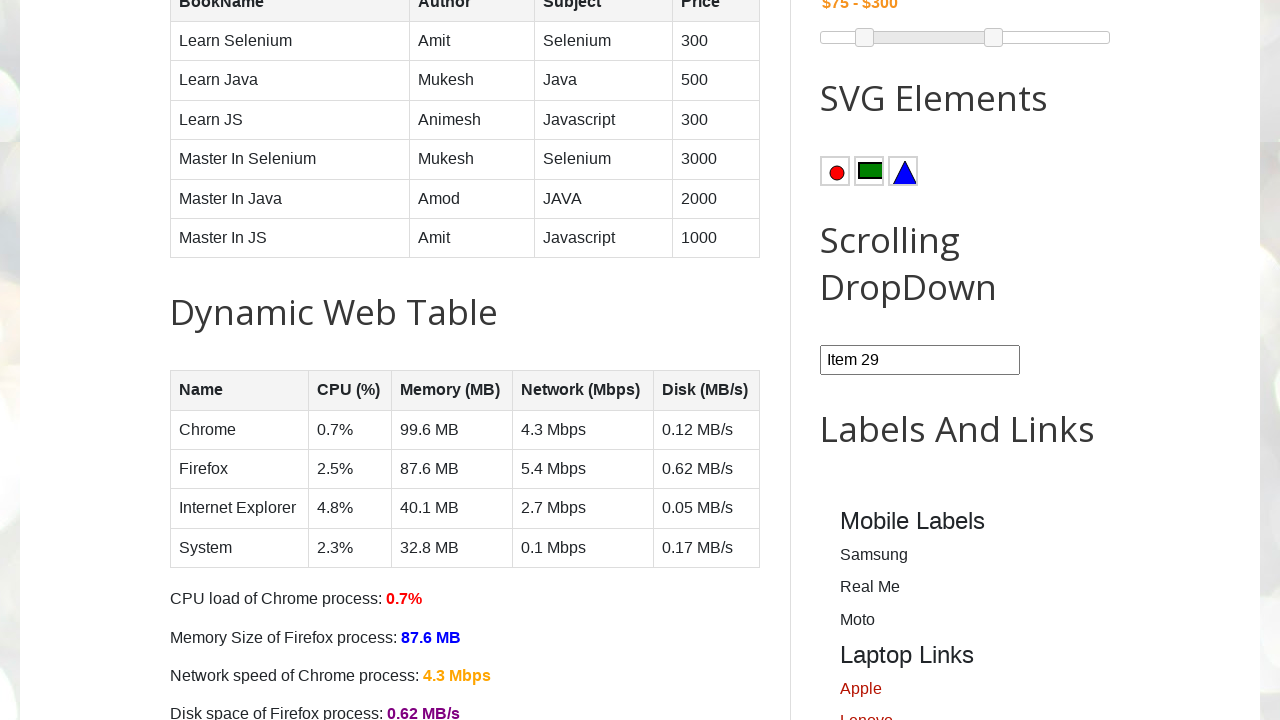

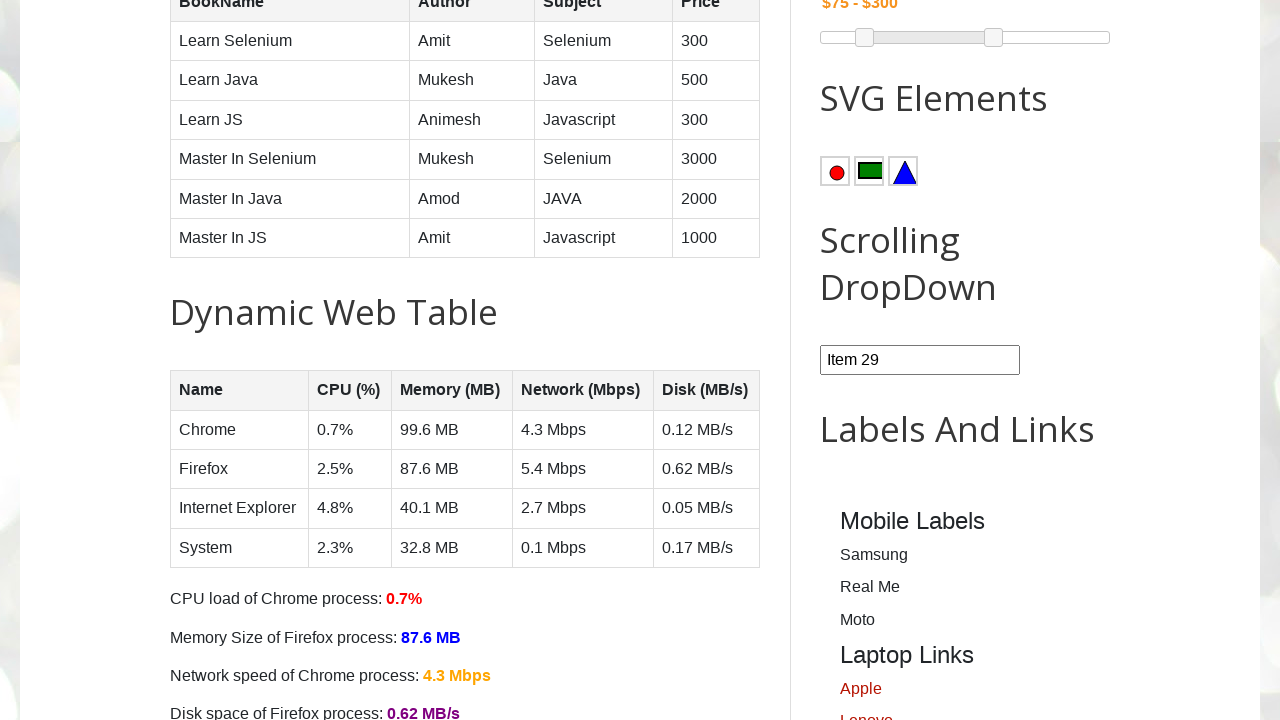